Verifies that clicking the About us link opens the video modal dialog

Starting URL: https://www.demoblaze.com/

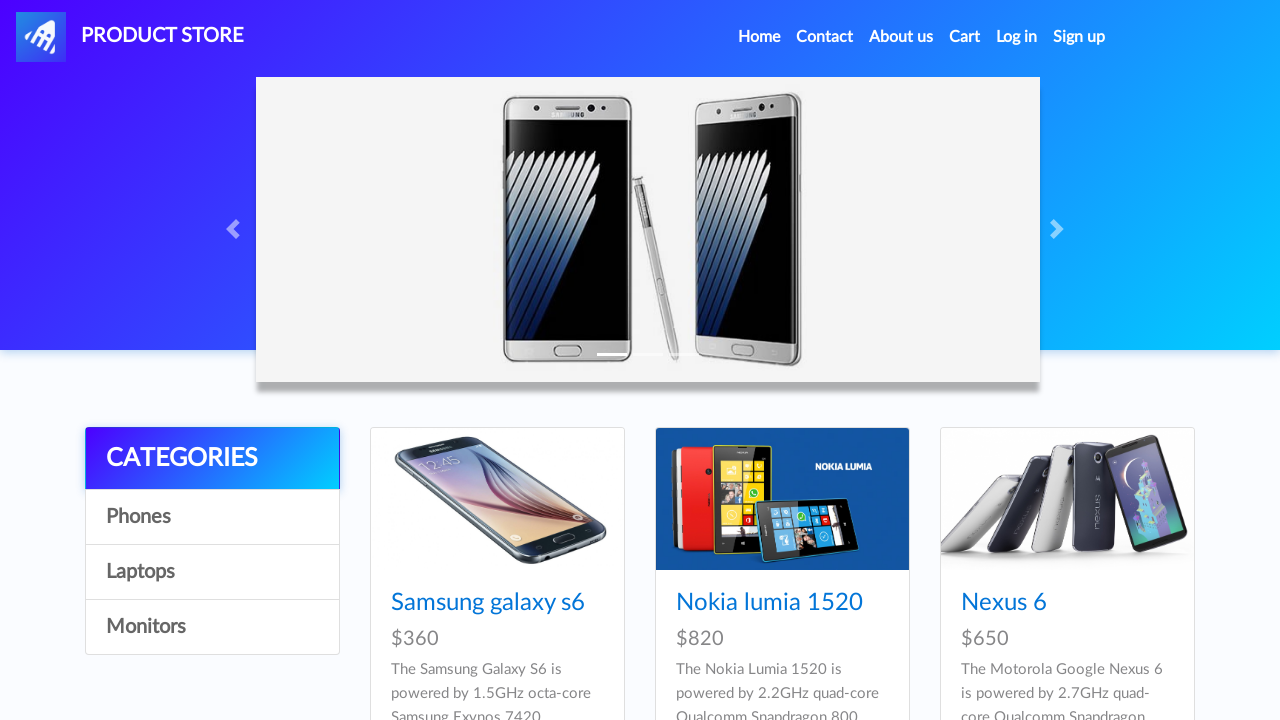

Clicked the 'About us' link at (901, 37) on xpath=//a[text()='About us']
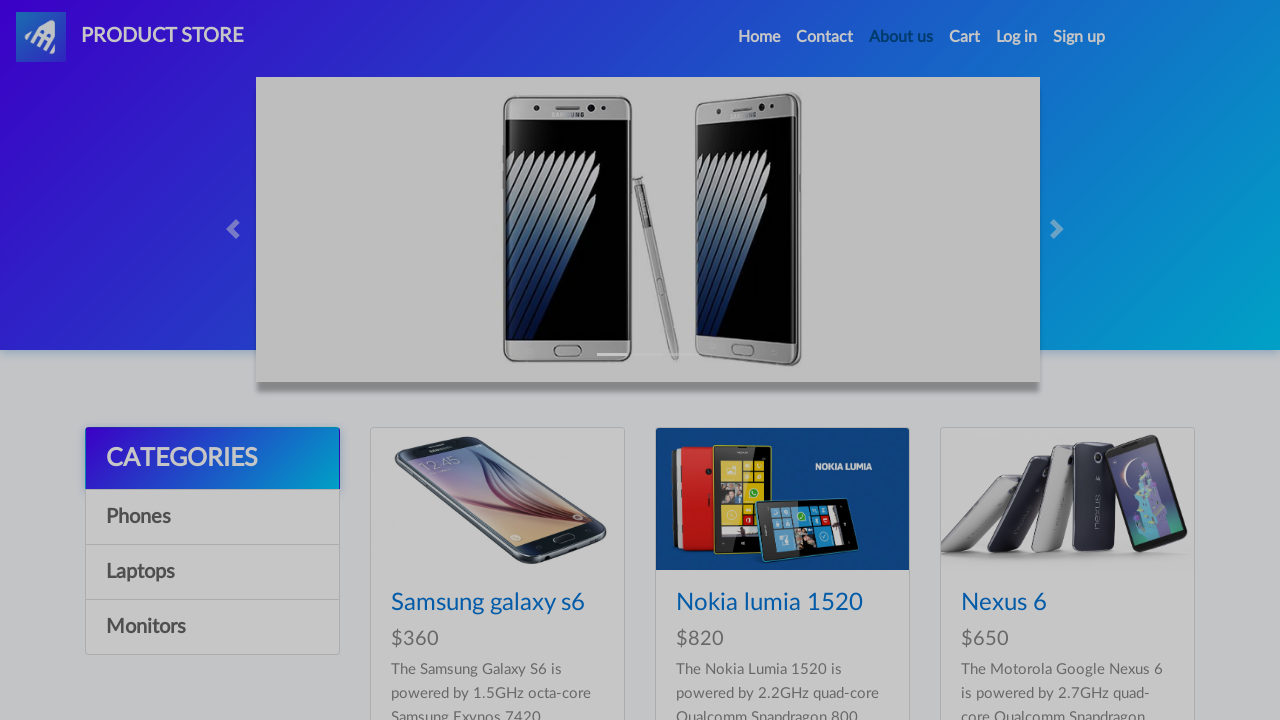

Video modal label element appeared
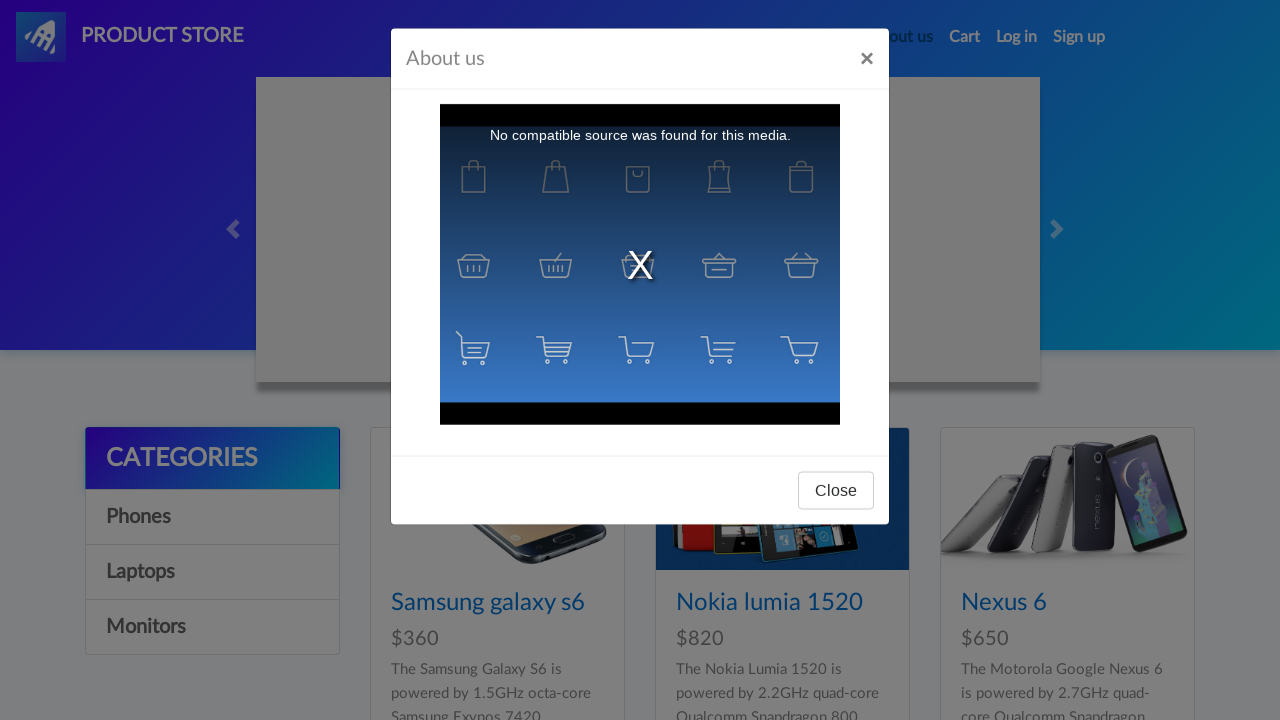

Verified that video modal is visible
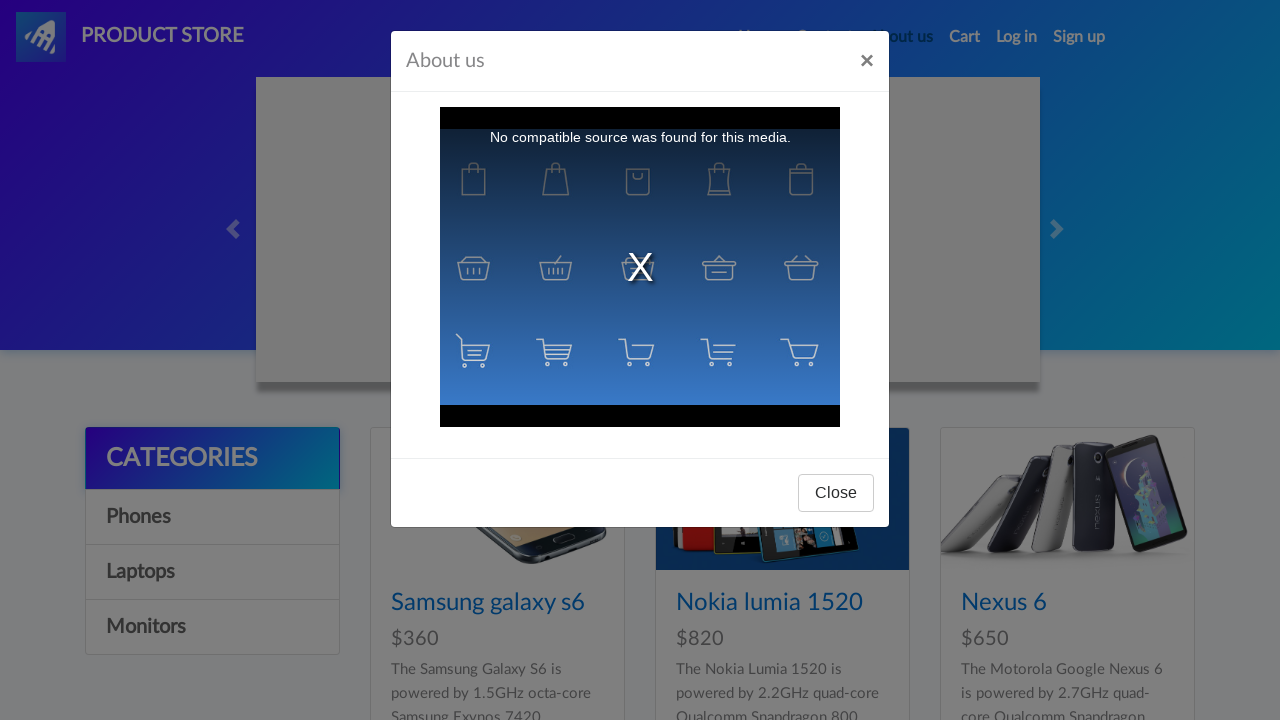

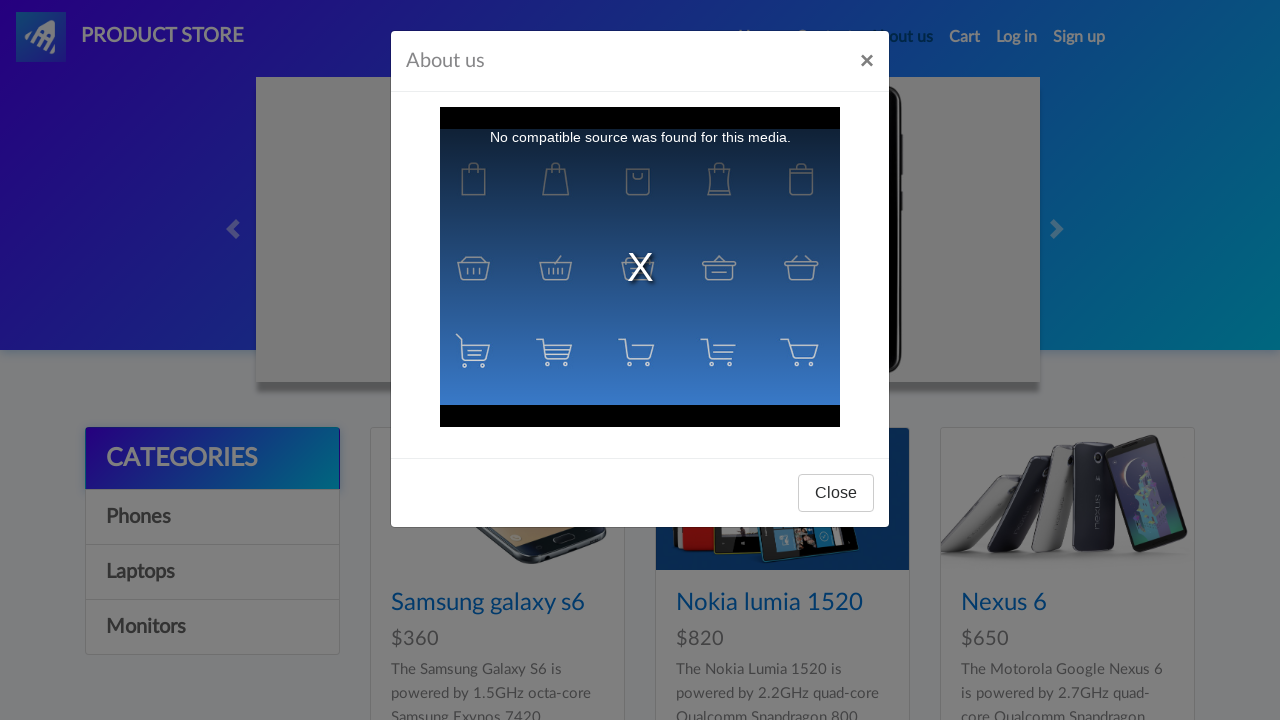